Navigates to the DemoQA broken images page and locates specific image elements to verify their loading status.

Starting URL: https://demoqa.com/broken

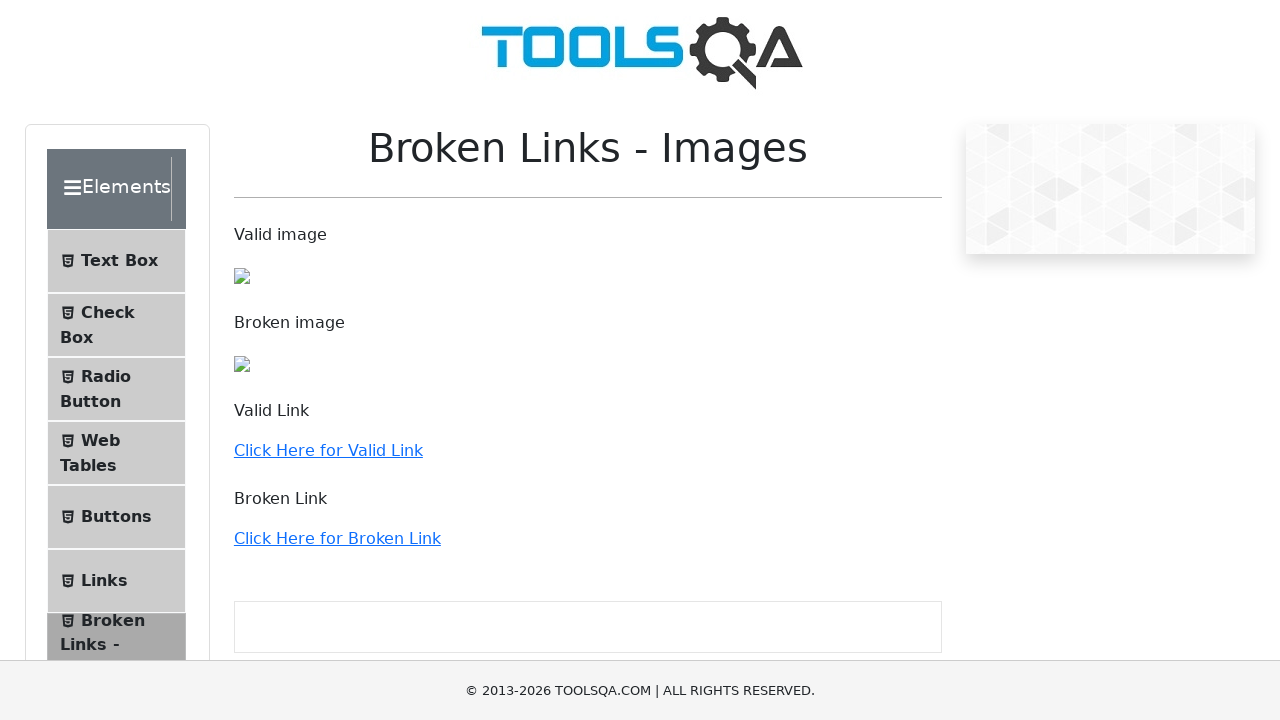

Navigated to DemoQA broken images page
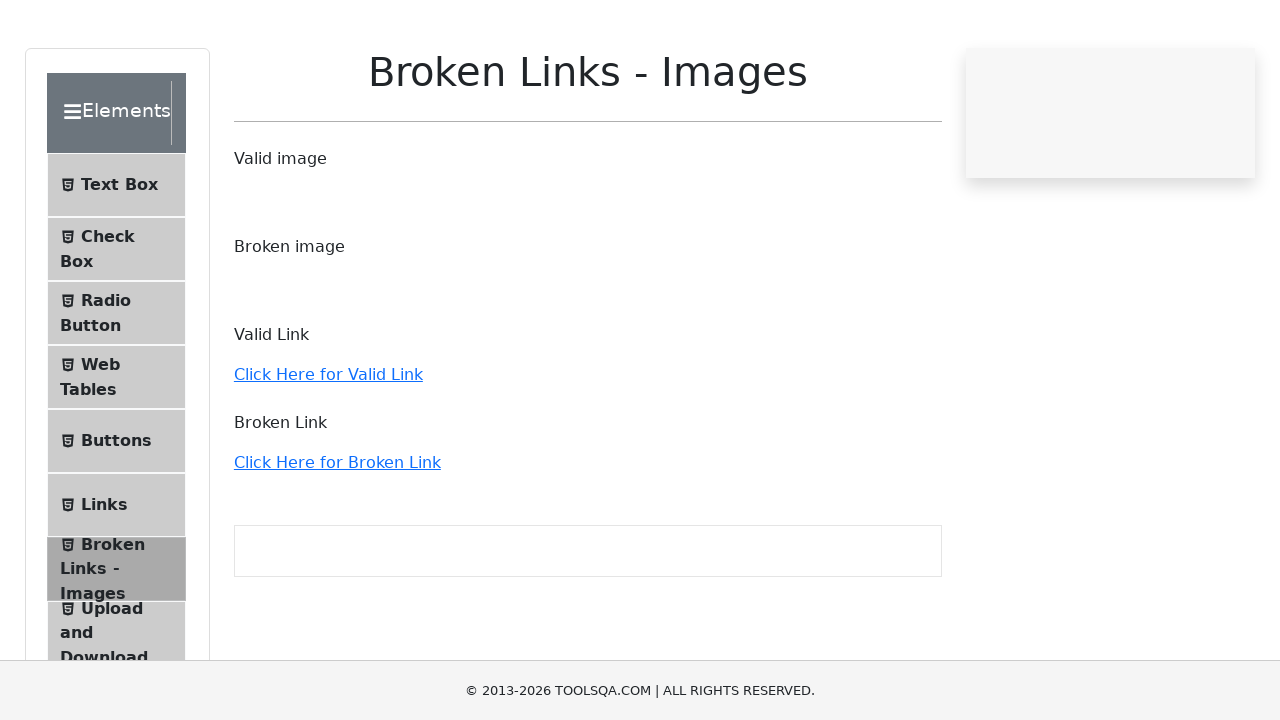

Second image element loaded
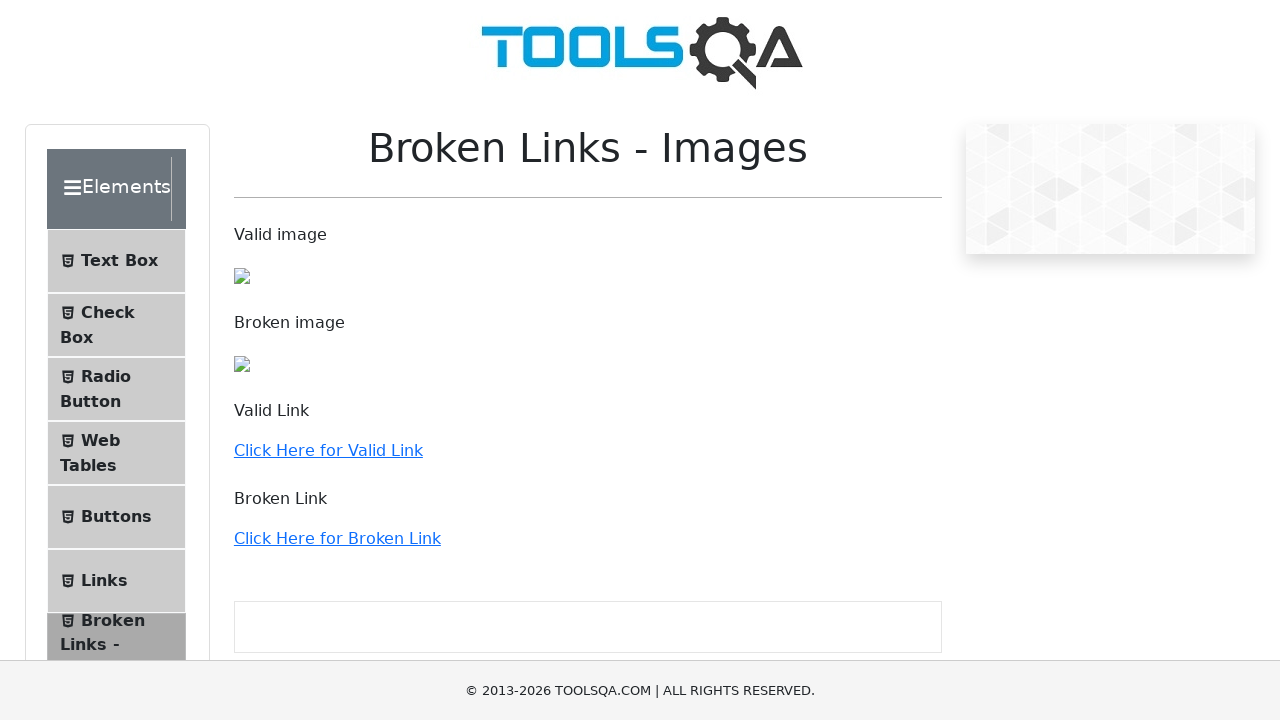

Located image elements using XPath selector
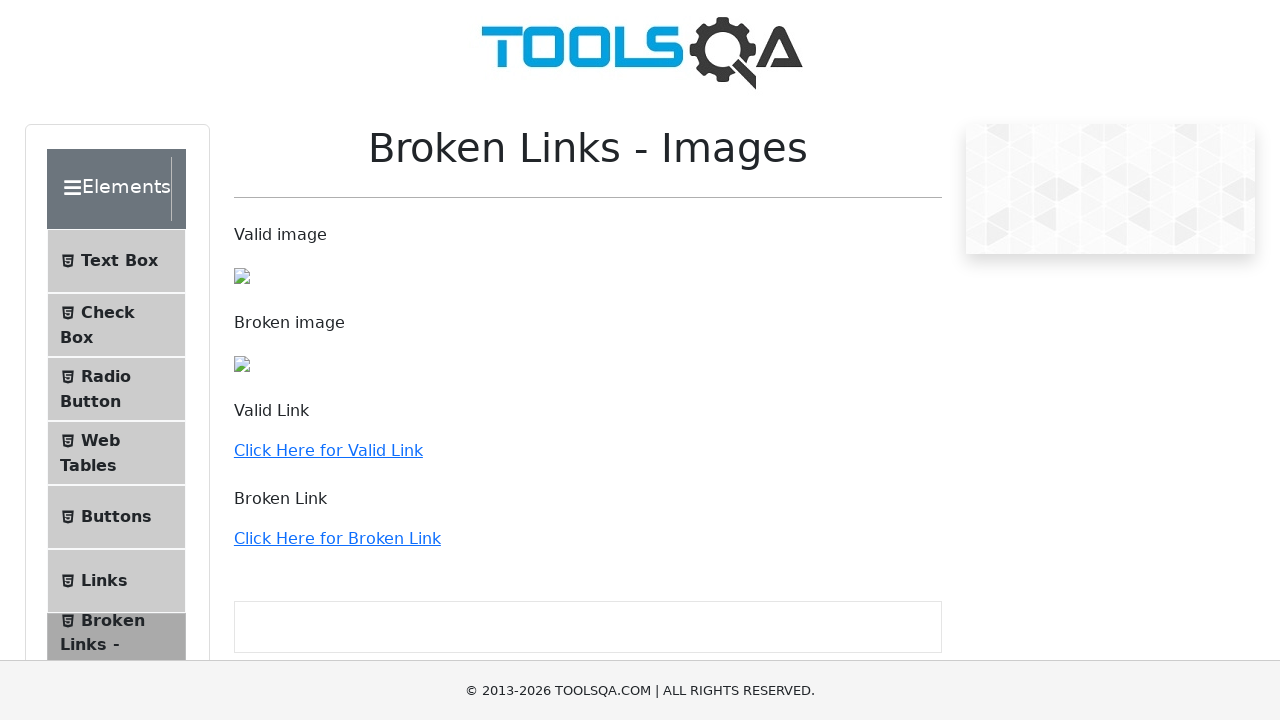

Retrieved naturalWidth attribute: None
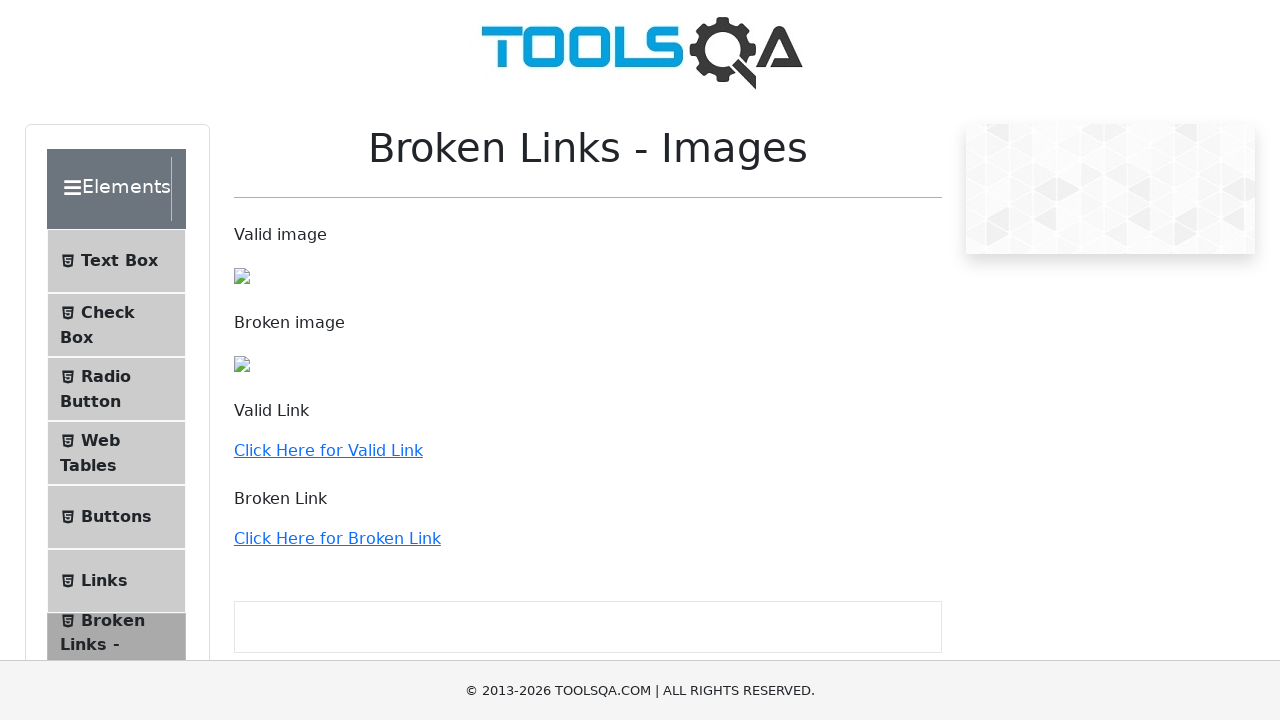

Image verified as loaded successfully (naturalWidth > 0)
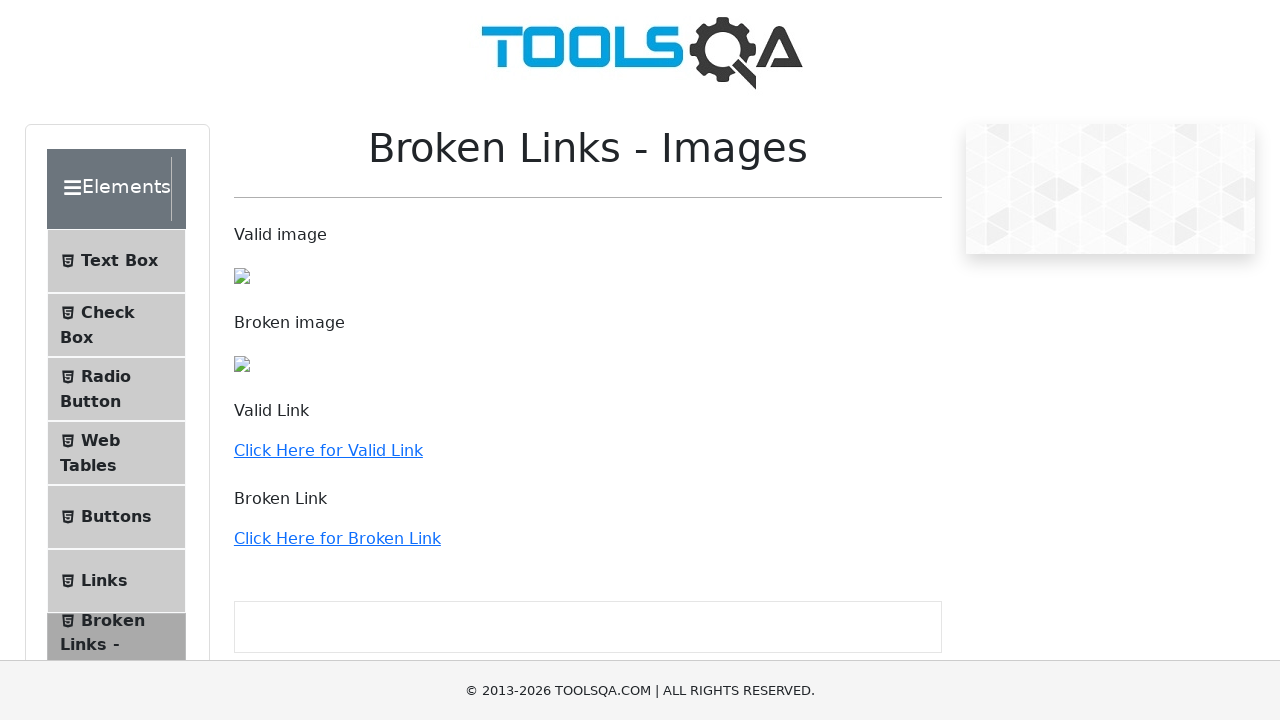

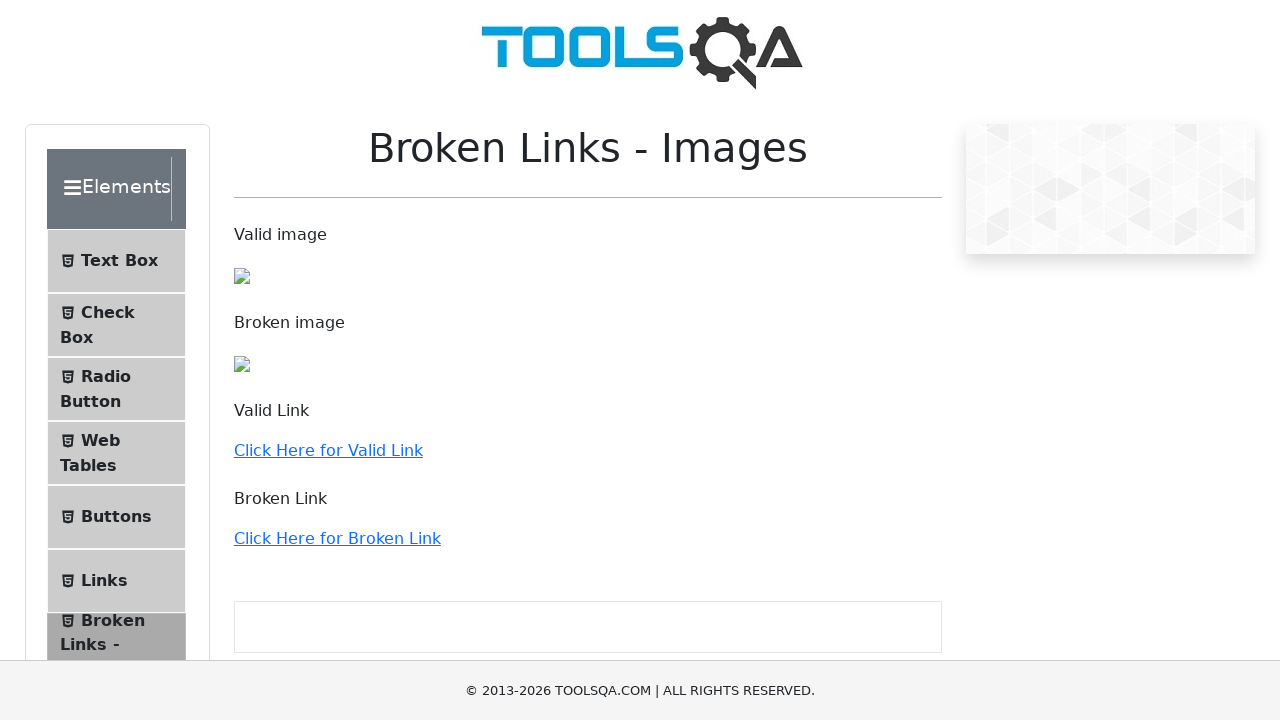